Tests dynamic loading functionality where an element is rendered after a loading bar completes, clicks a start button, waits for the element to appear, and verifies the text content

Starting URL: http://the-internet.herokuapp.com/dynamic_loading/2

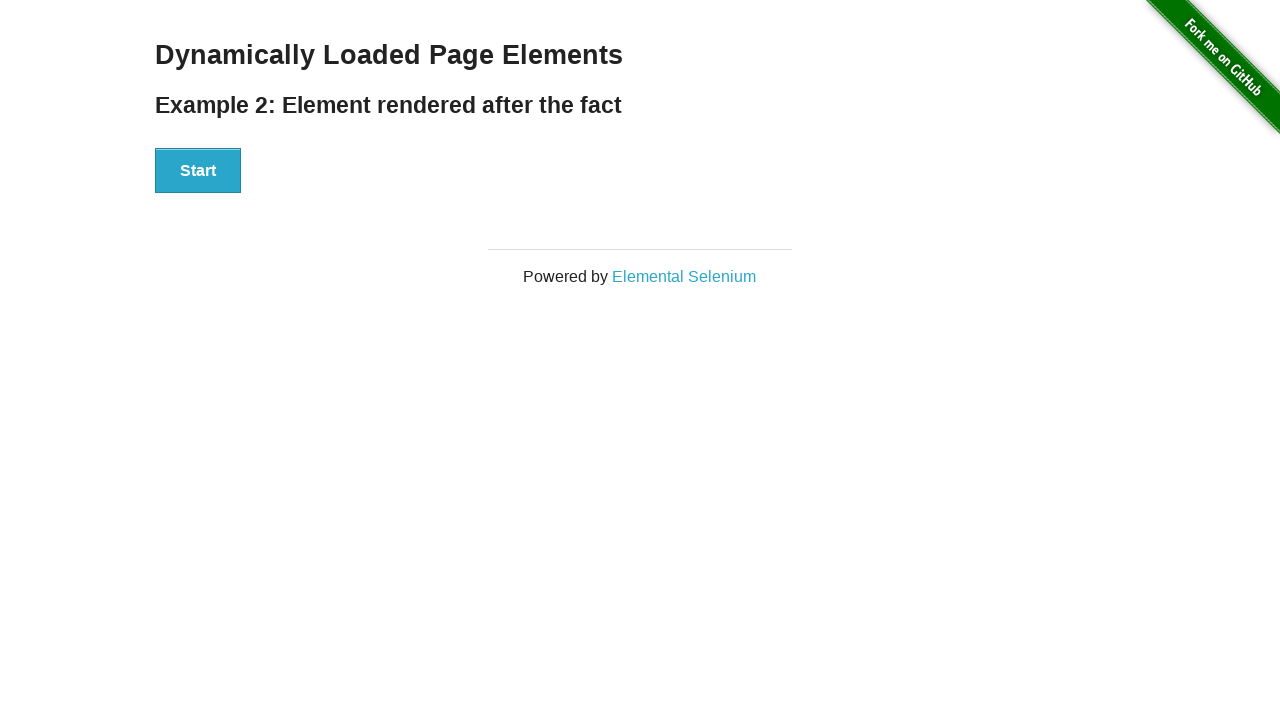

Navigated to dynamic loading 2 test page
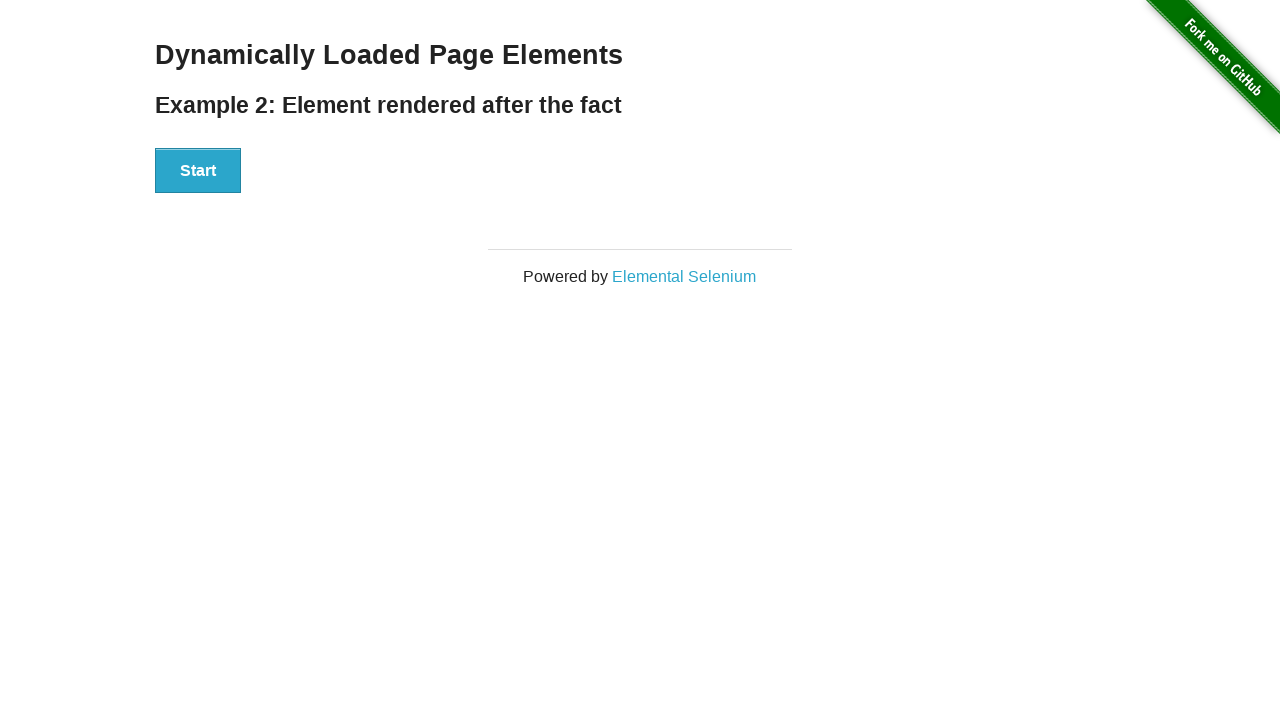

Clicked the Start button to initiate dynamic loading at (198, 171) on #start button
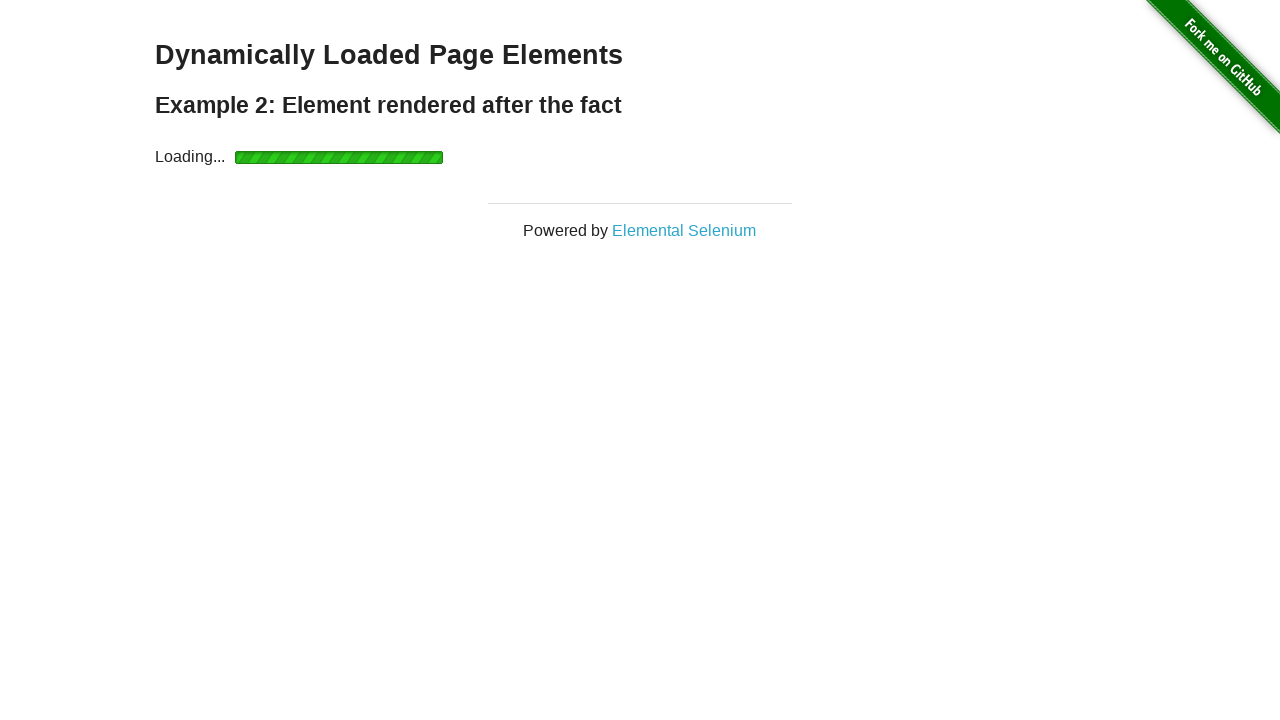

Loading bar completed and finish element appeared on page
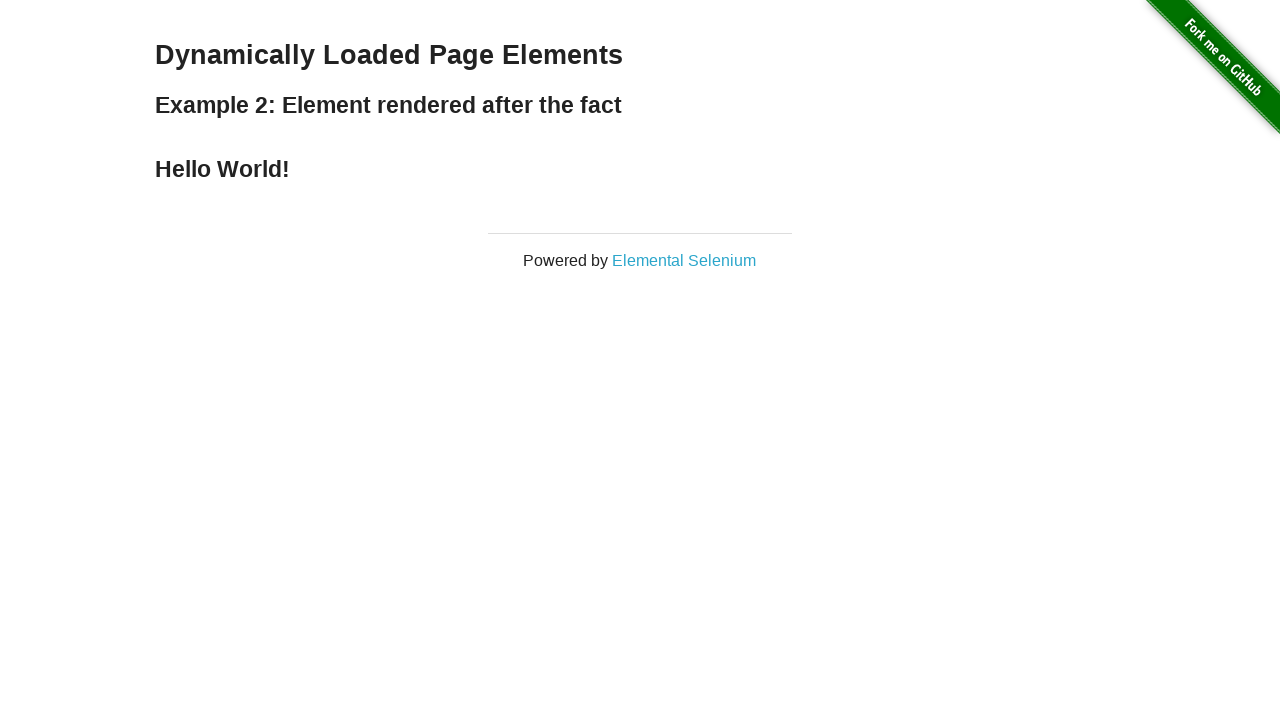

Verified finish element contains 'Hello World!' text
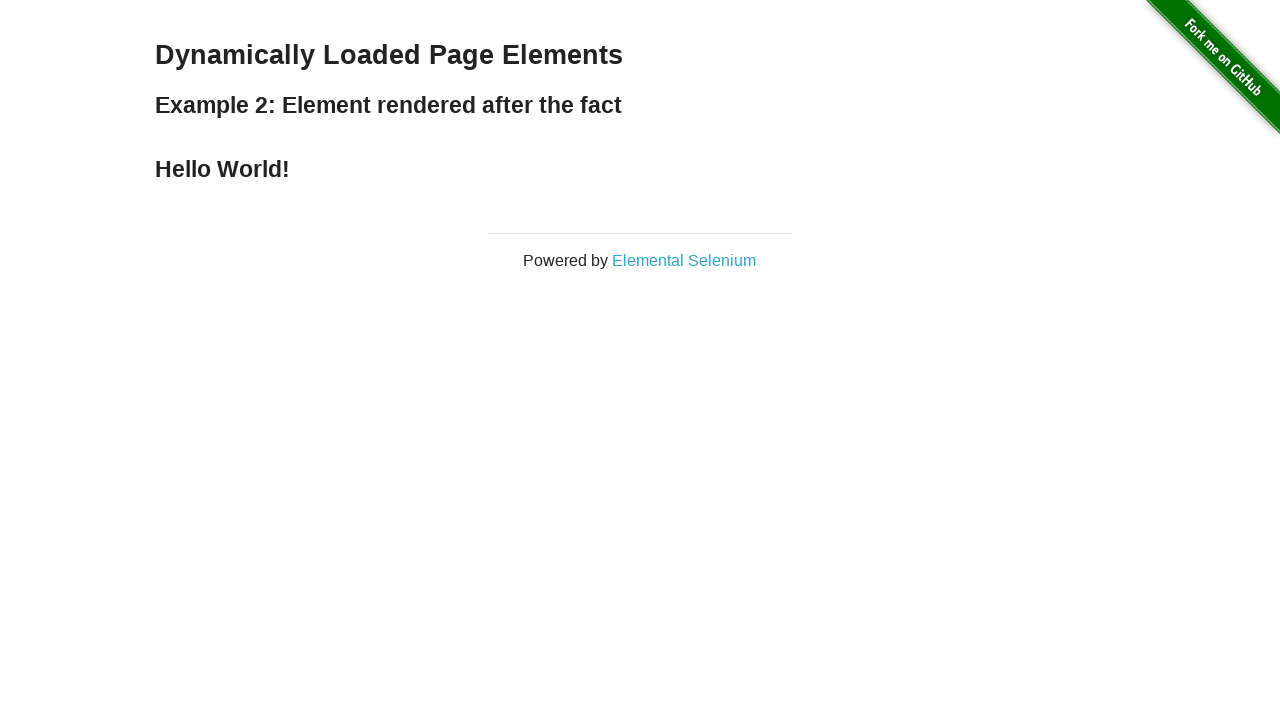

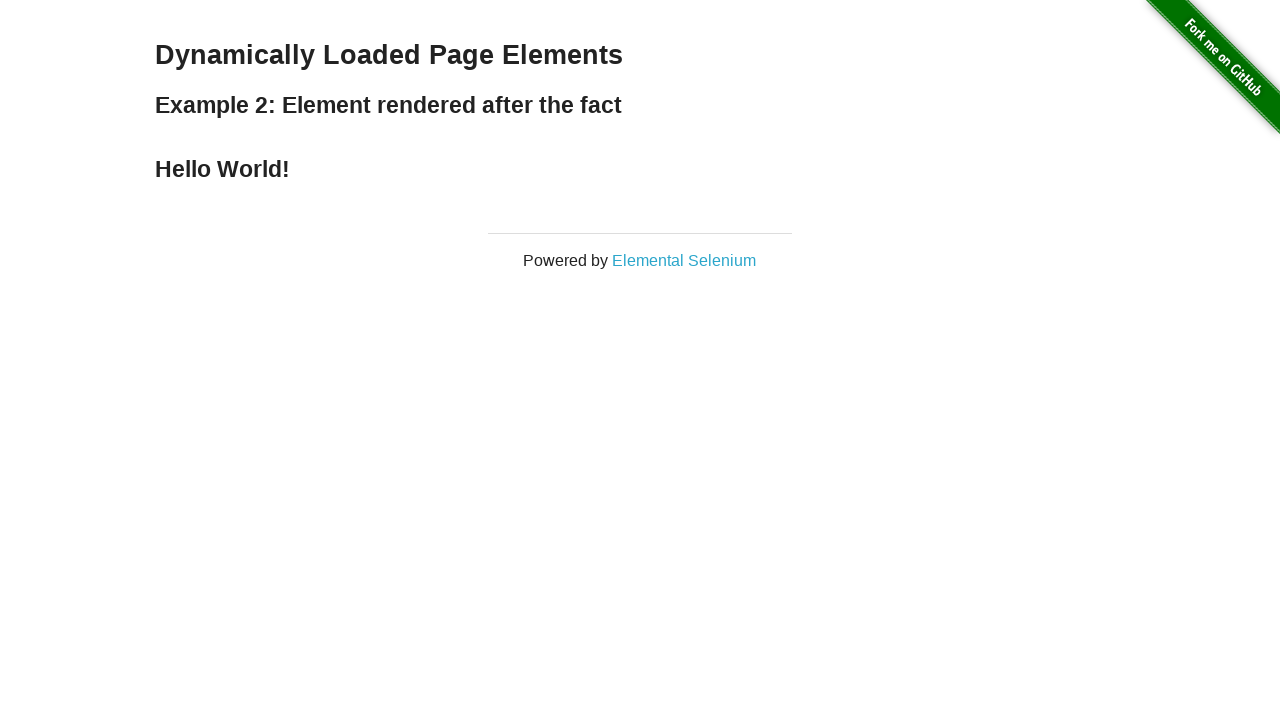